Tests form validation by attempting to add a customer with invalid details and verifying error handling

Starting URL: https://www.globalsqa.com/angularJs-protractor/BankingProject/#/login

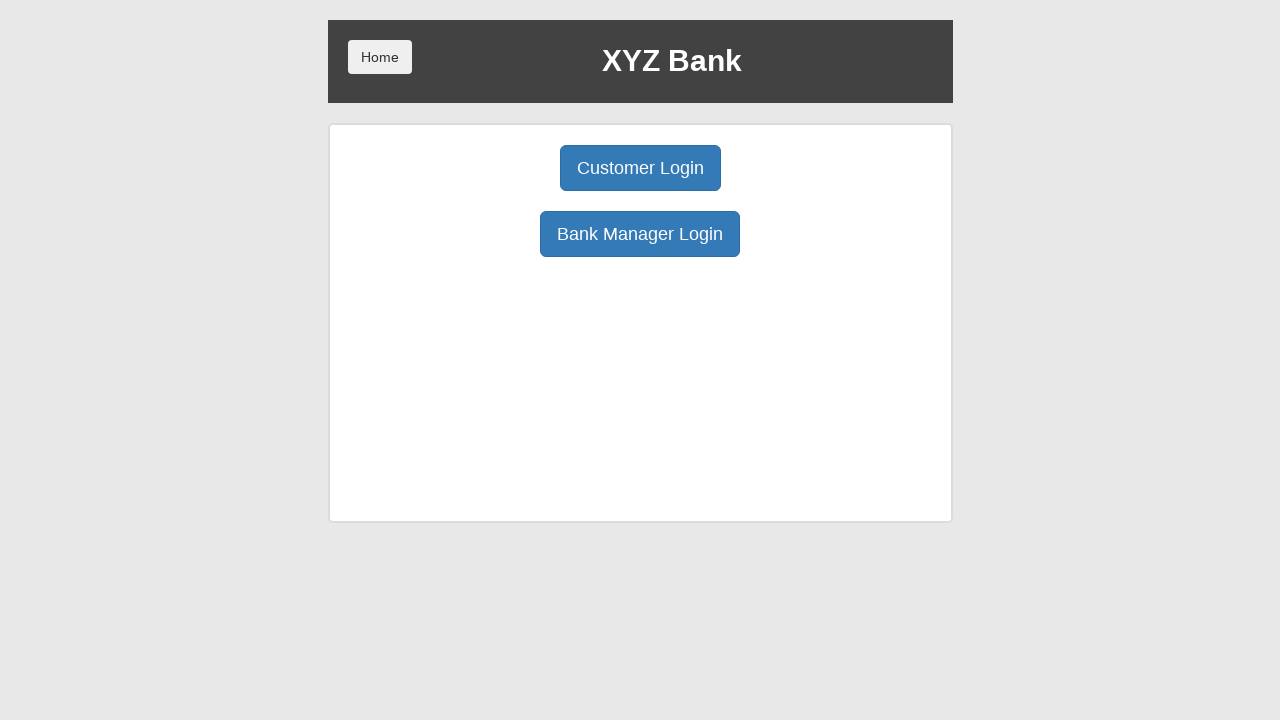

Clicked Bank Manager Login button at (640, 234) on [ng-click='manager()']
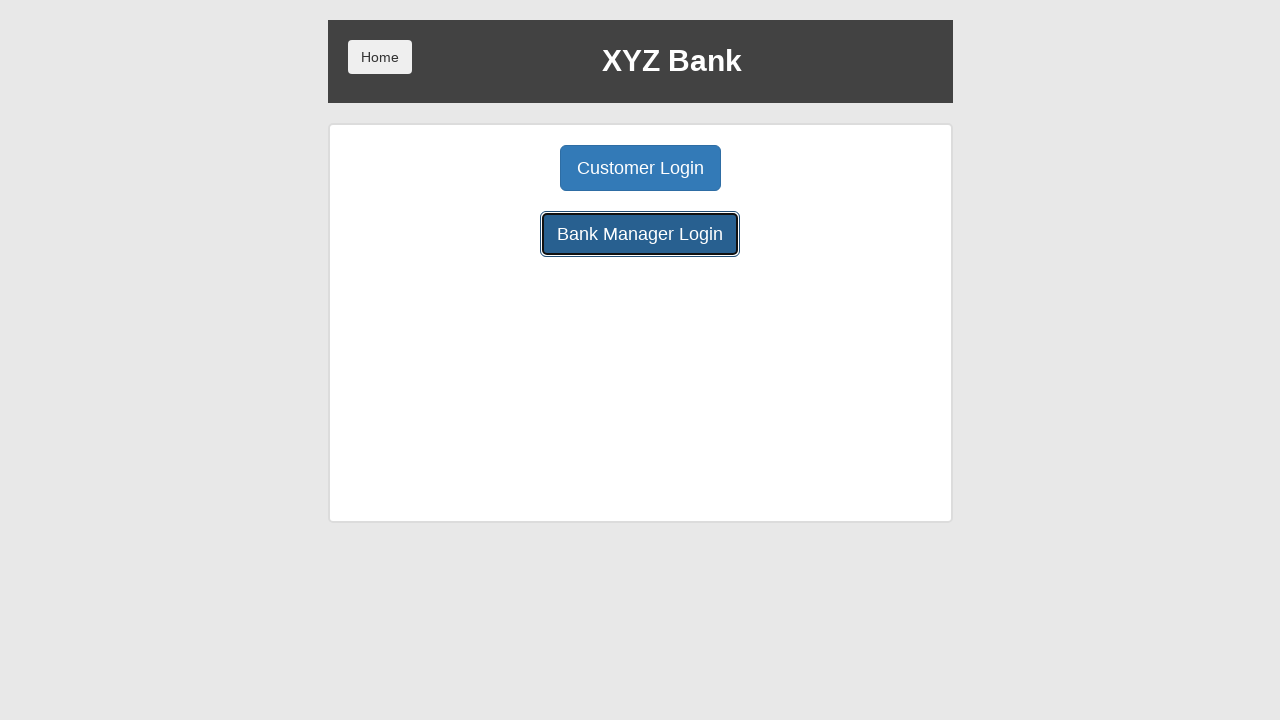

Manager dashboard loaded successfully
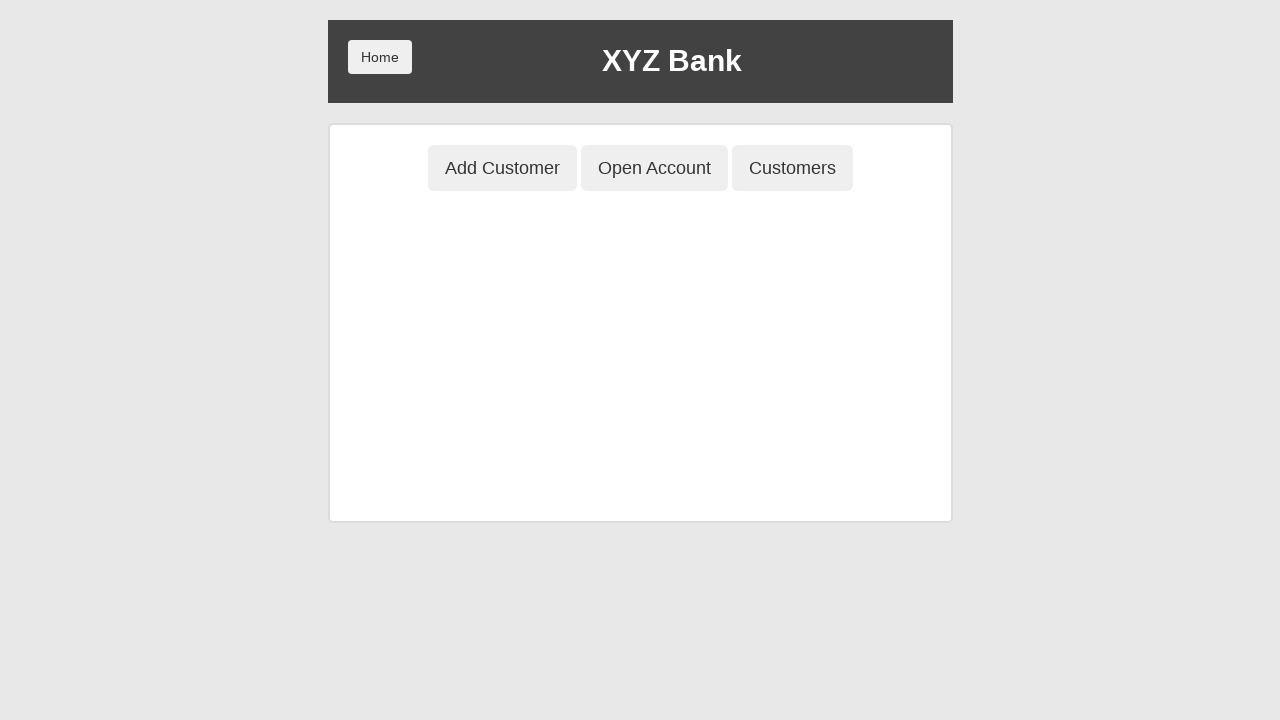

Clicked Add Customer button at (502, 168) on [ng-click='addCust()']
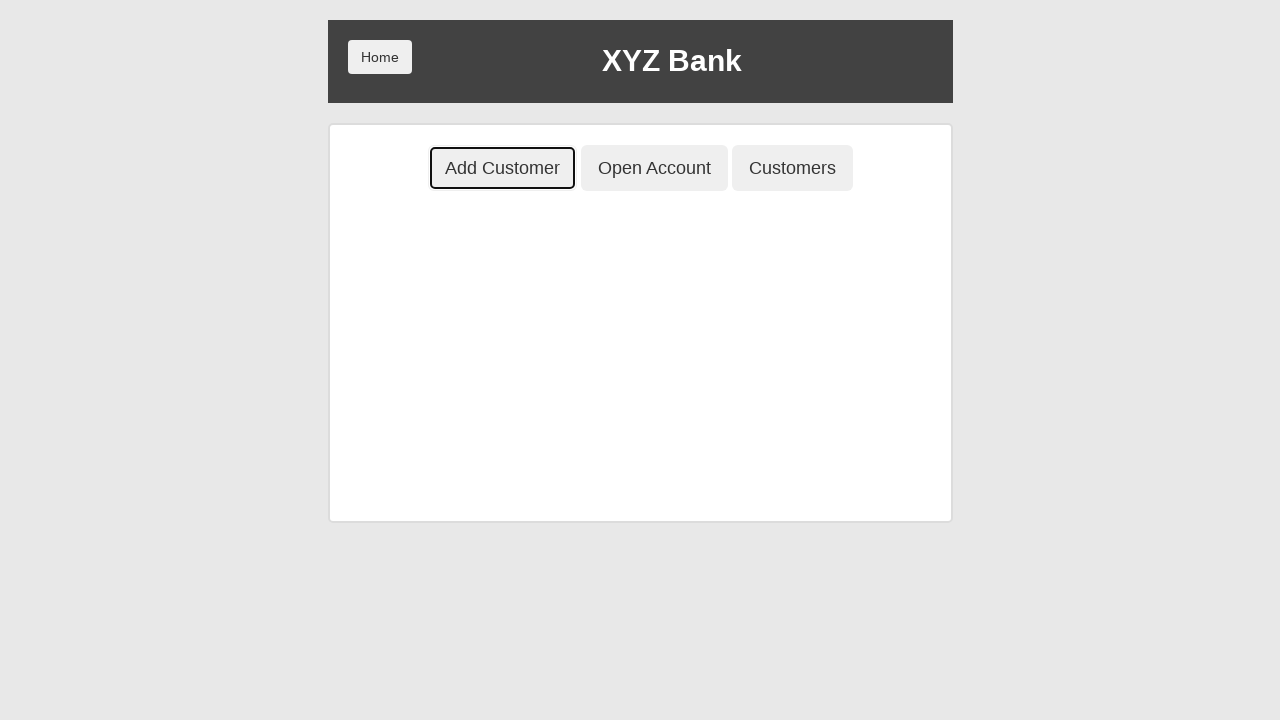

Filled first name field with empty value on [ng-model='fName']
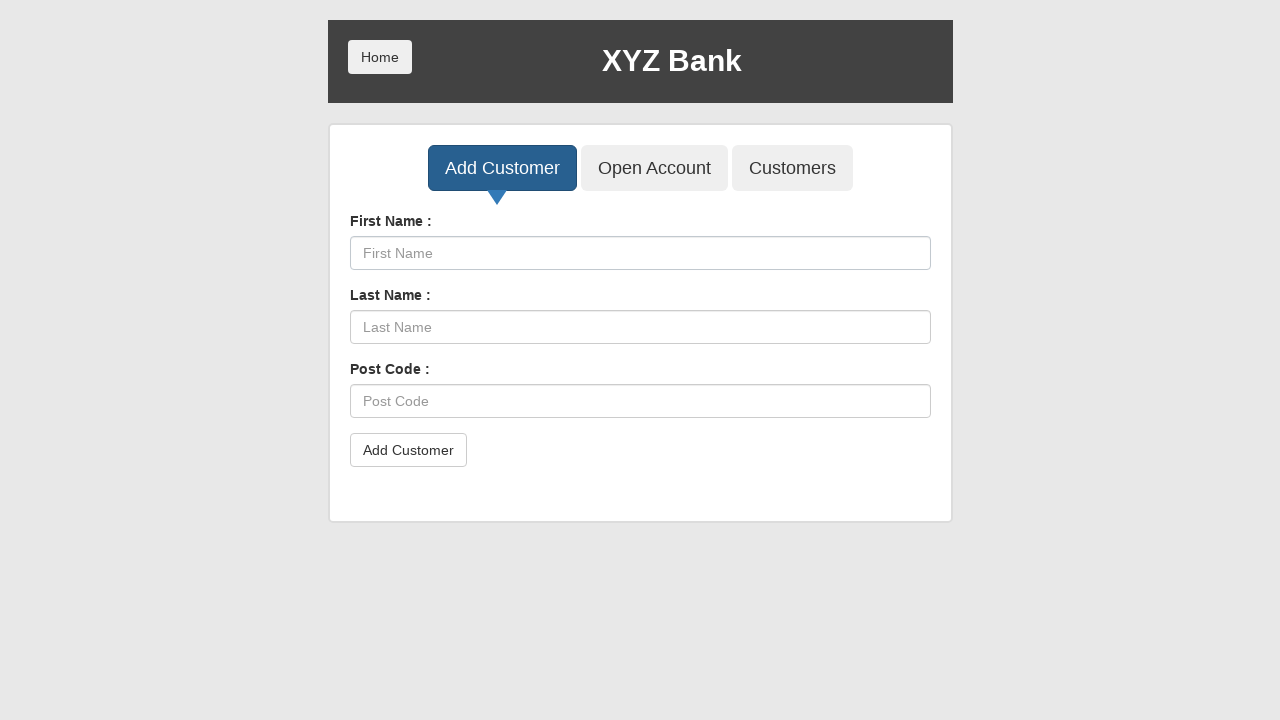

Filled last name field with empty value on [ng-model='lName']
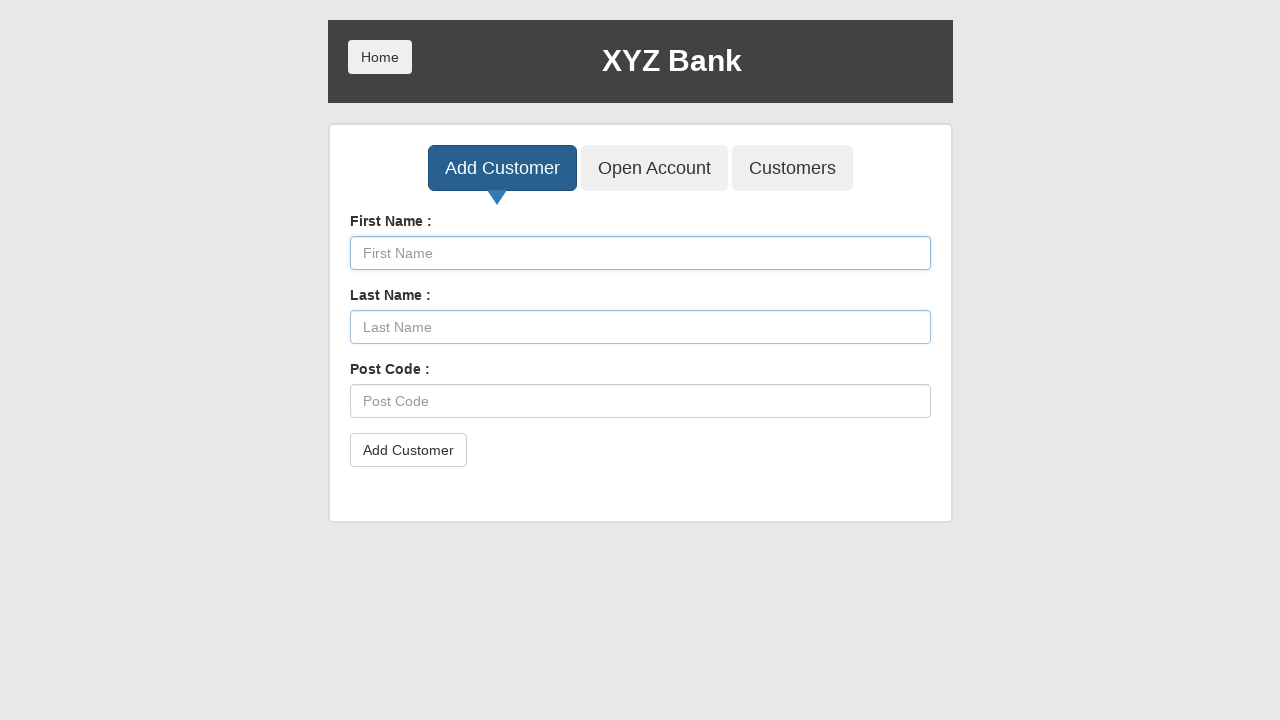

Filled postal code field with empty value on [ng-model='postCd']
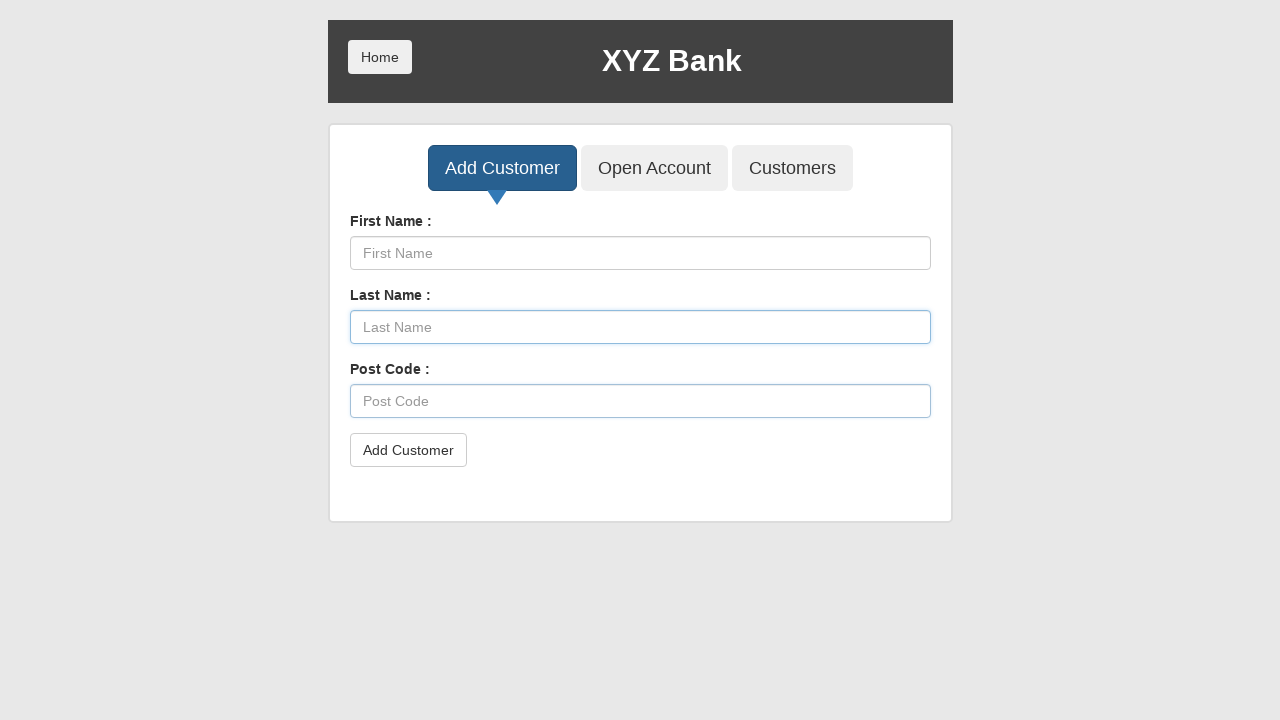

Attempted to submit form with invalid/empty customer details at (408, 450) on [type='submit']
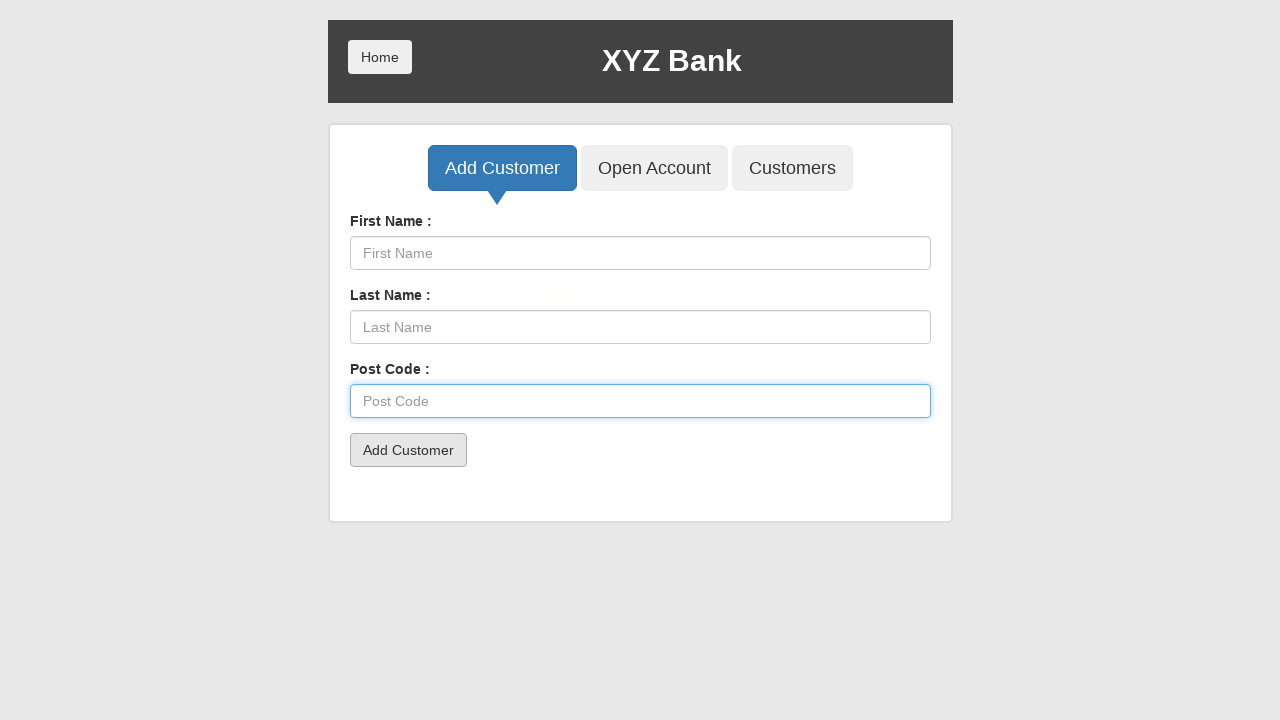

Navigated to Customers list to verify no invalid entry was created at (792, 168) on [ng-class='btnClass3']
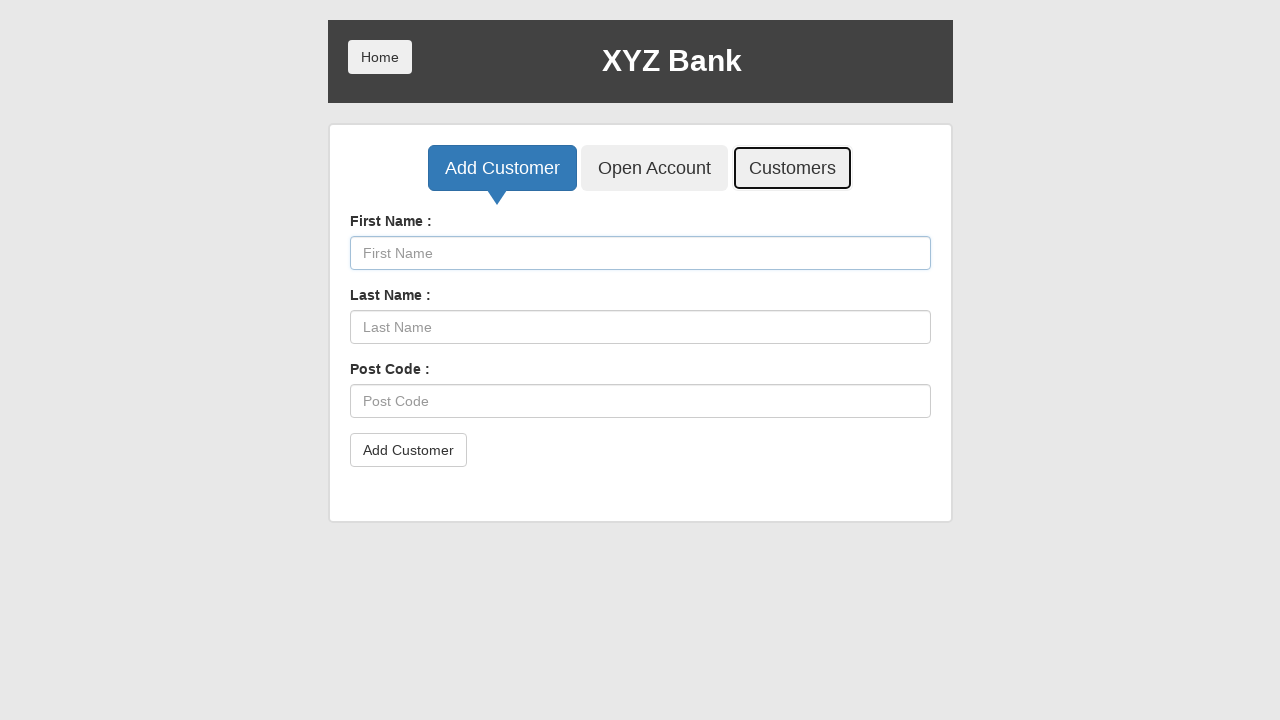

Customer table loaded and form validation confirmed to be working
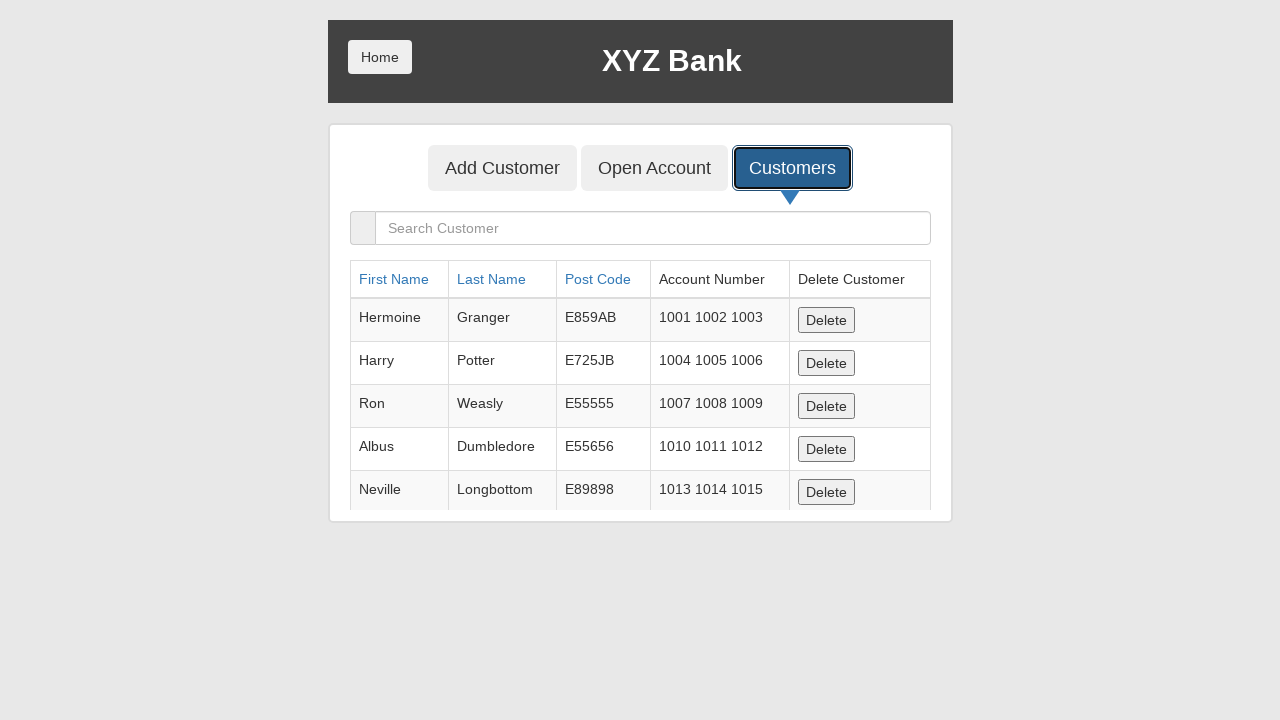

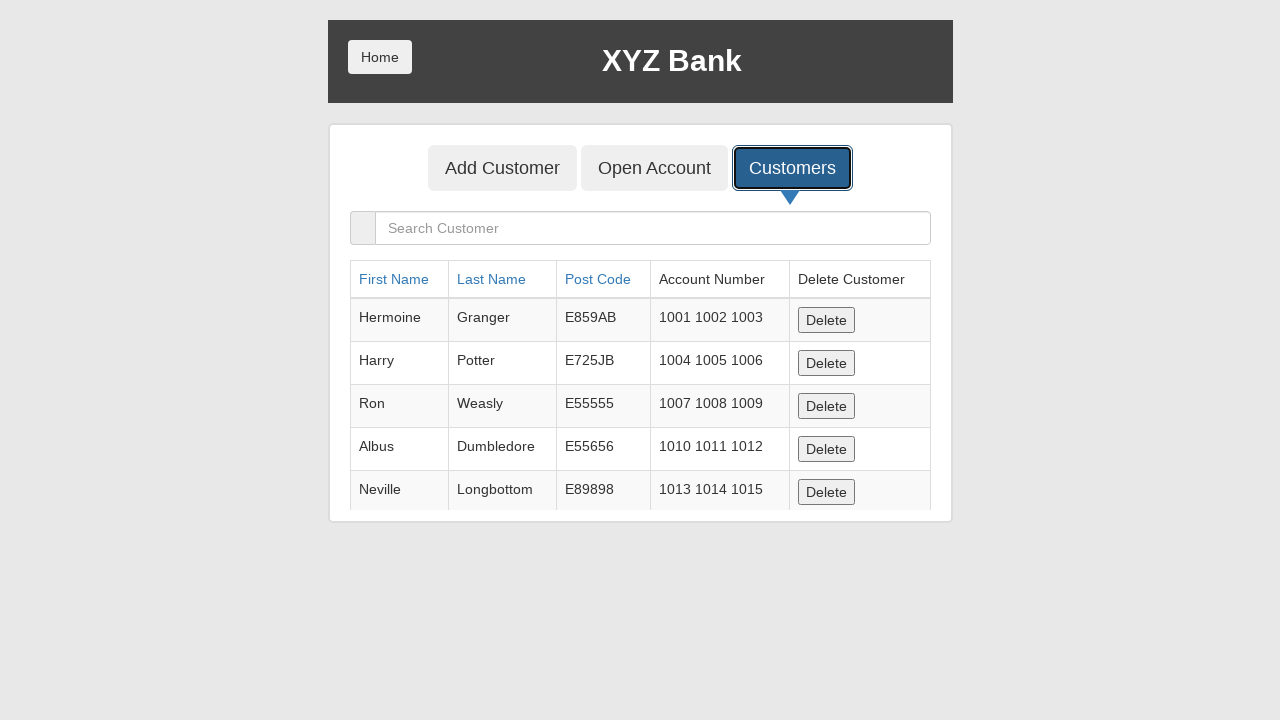